Tests that the input field is cleared after adding a todo item

Starting URL: https://demo.playwright.dev/todomvc

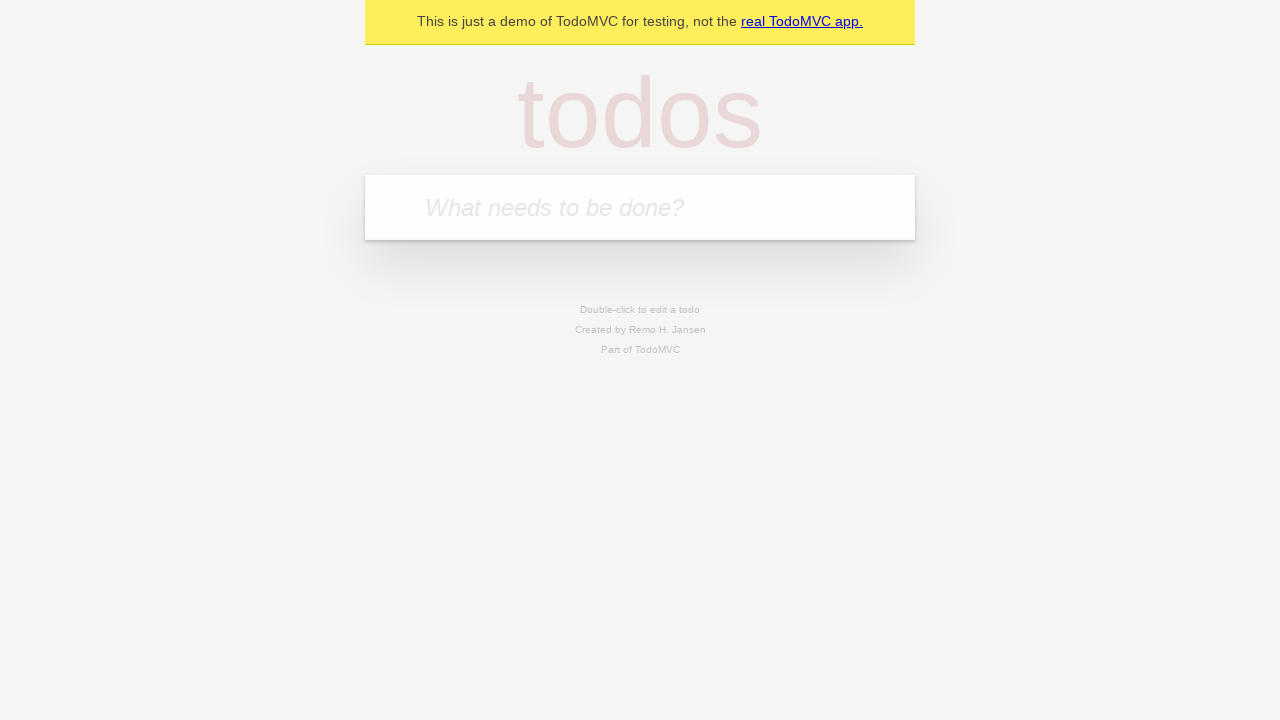

Filled todo input field with 'buy some cheese' on internal:attr=[placeholder="What needs to be done?"i]
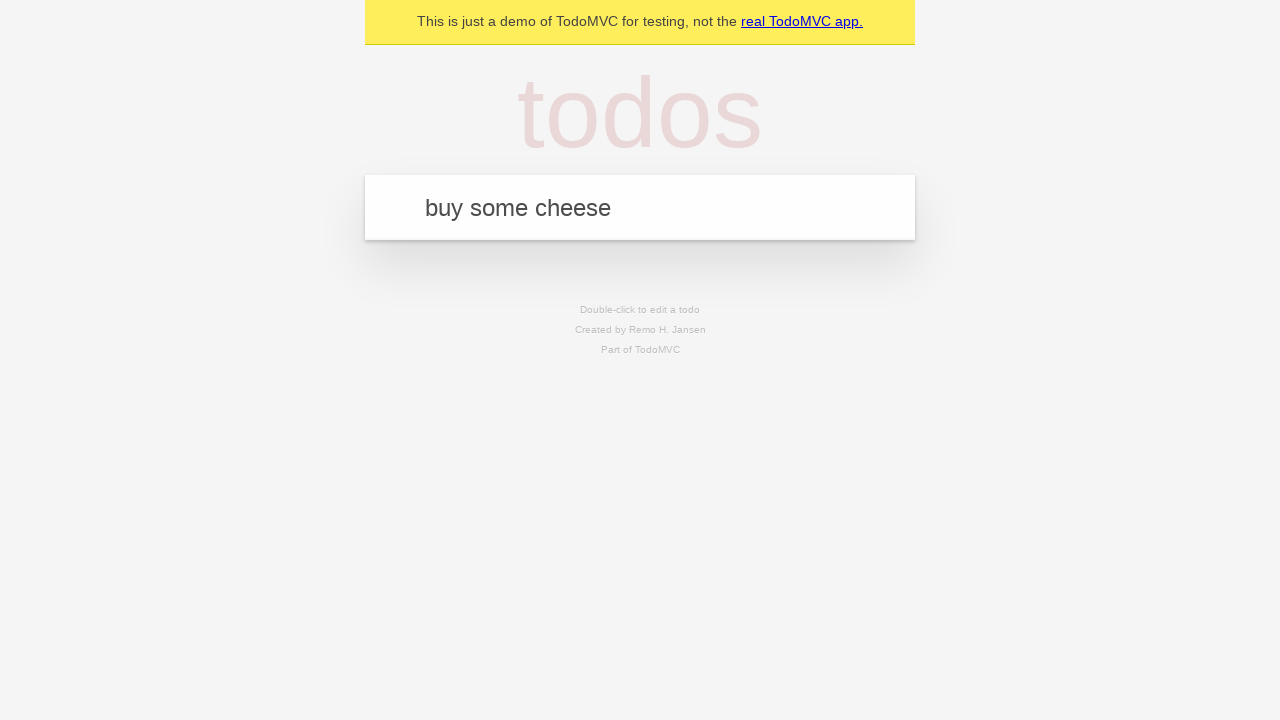

Pressed Enter to add the todo item on internal:attr=[placeholder="What needs to be done?"i]
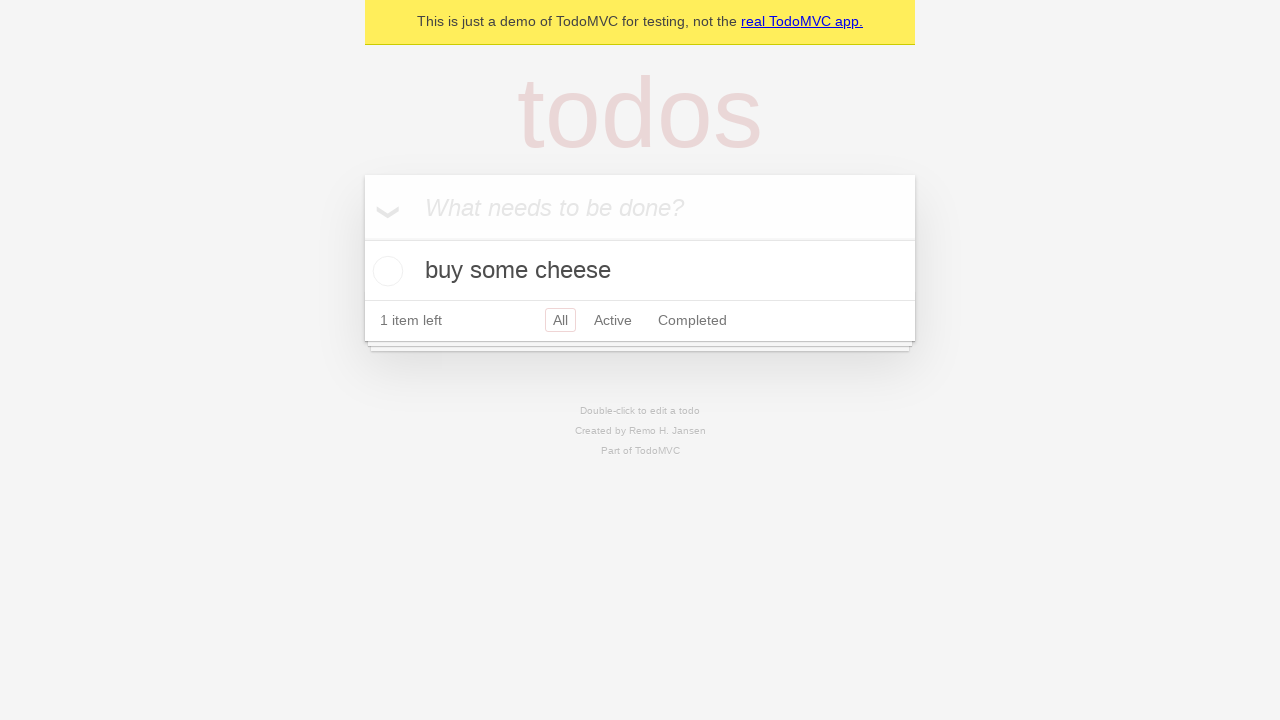

Todo item appeared in the list
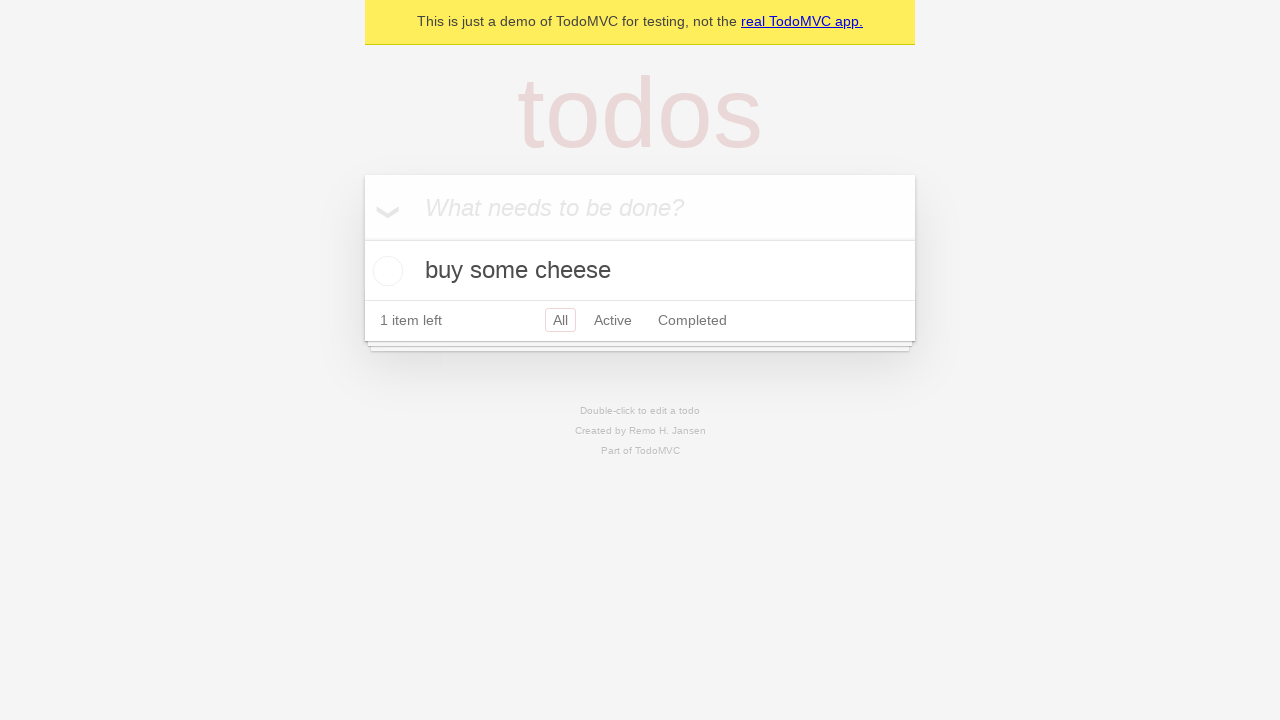

Verified that the input field was cleared after adding the todo item
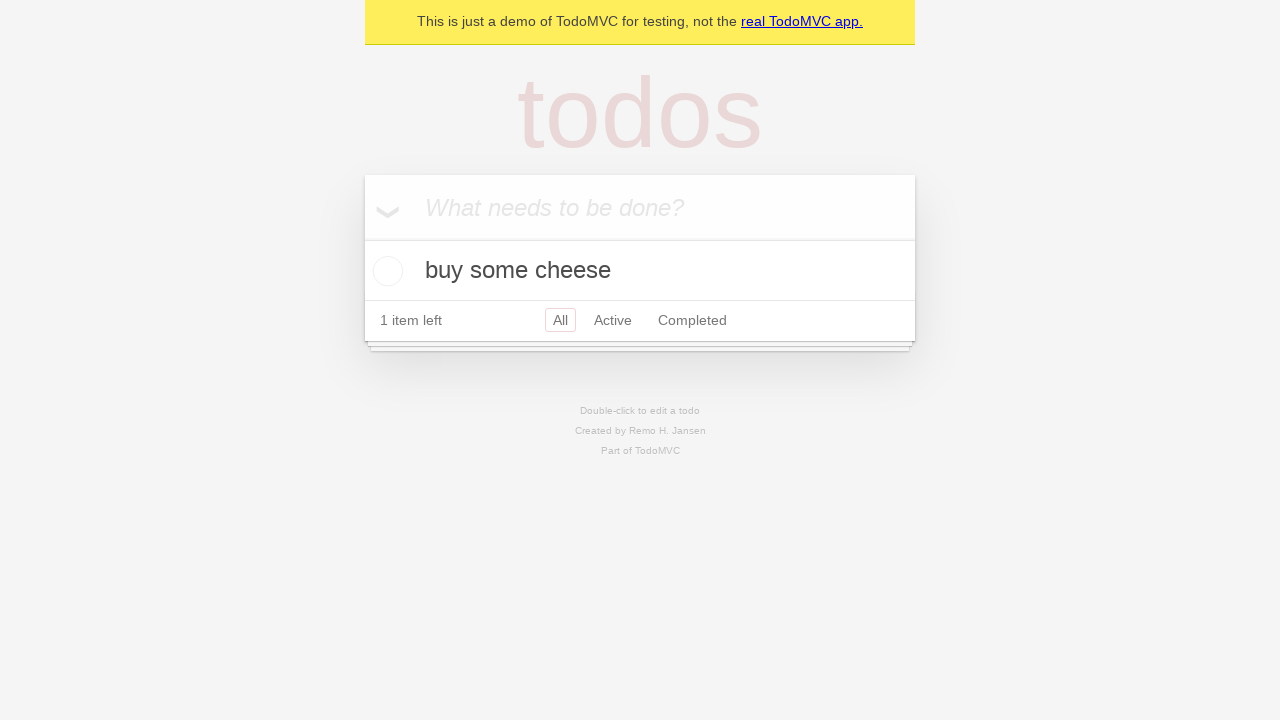

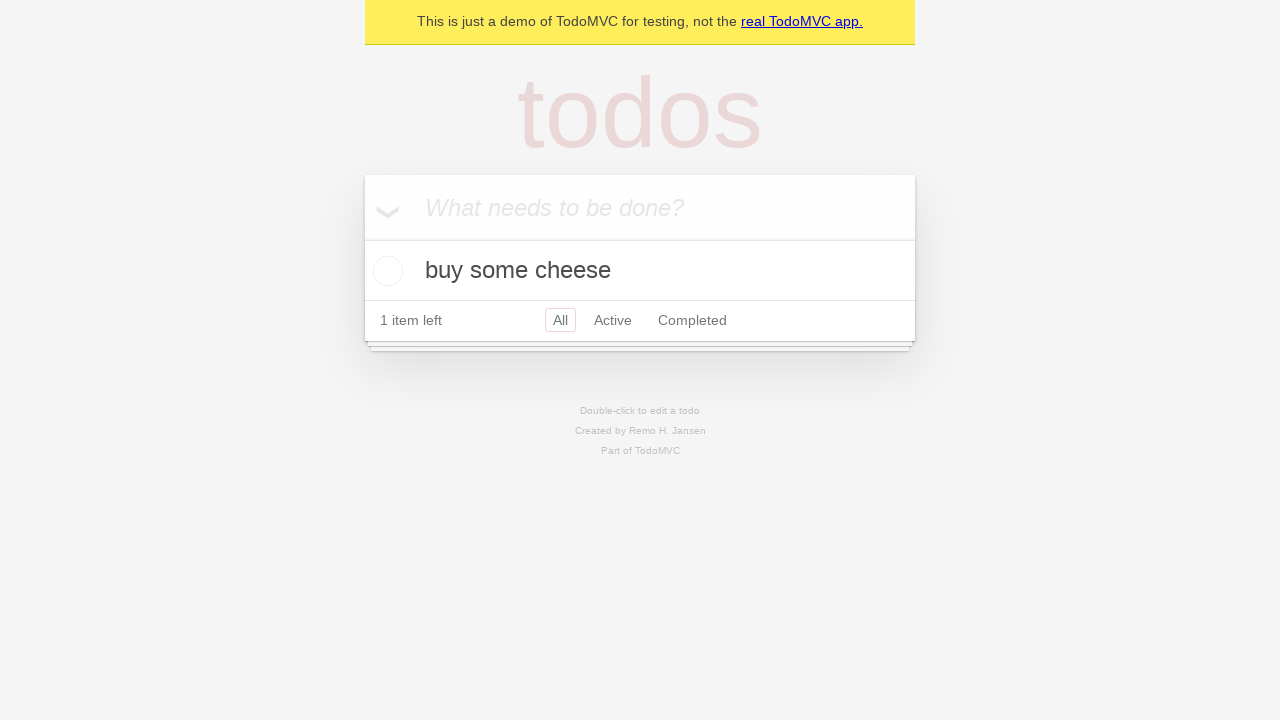